Navigates to the automation practice page and waits for network to be idle, used for visual validation purposes.

Starting URL: https://rahulshettyacademy.com/AutomationPractice/

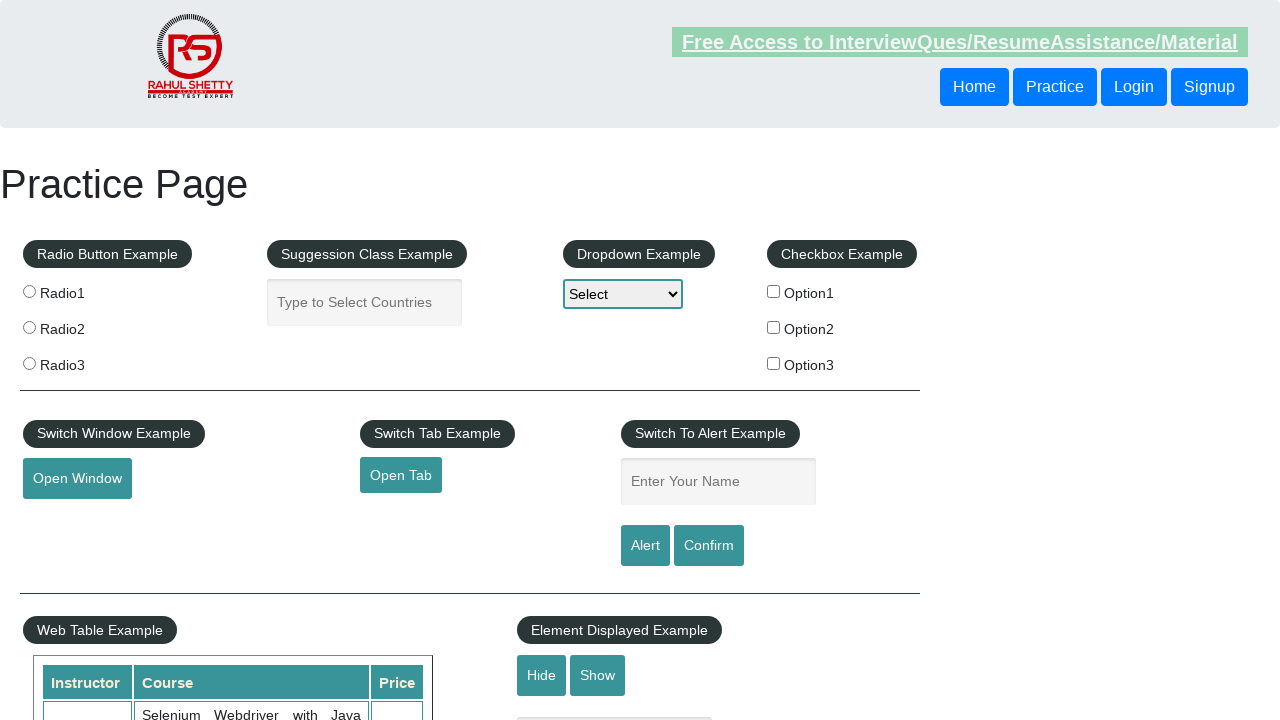

Navigated to automation practice page and waited for network to be idle
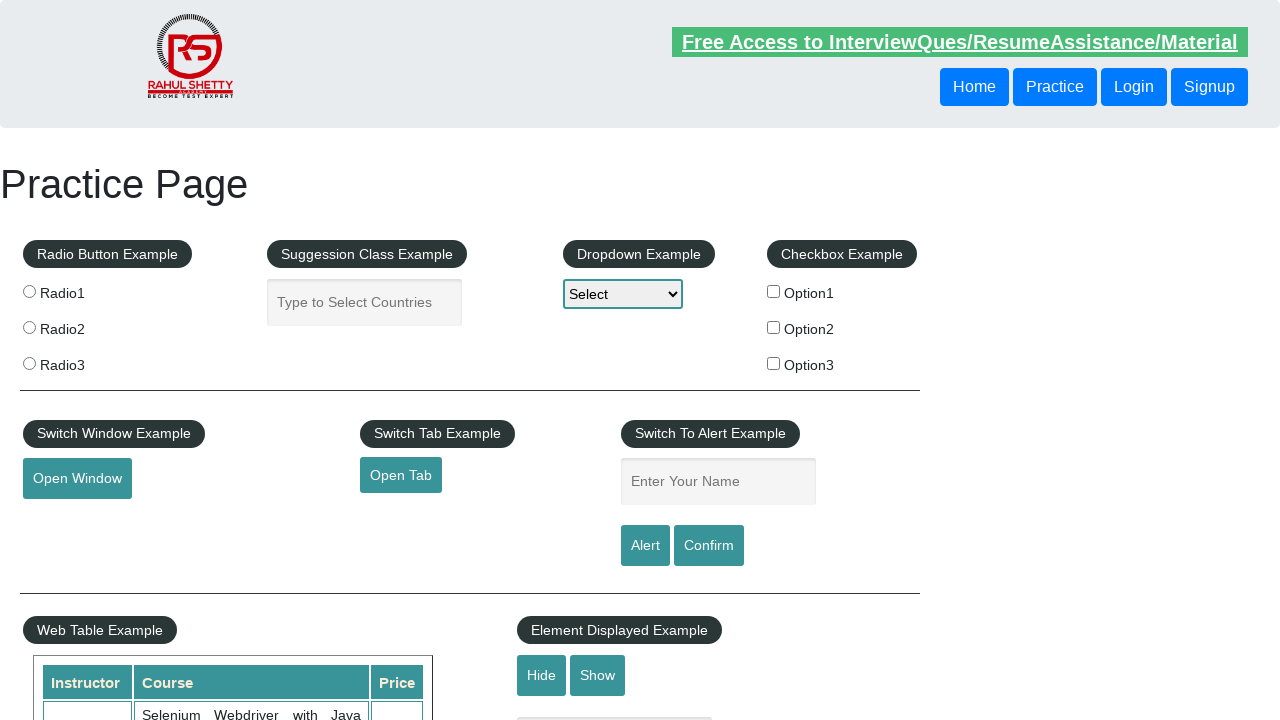

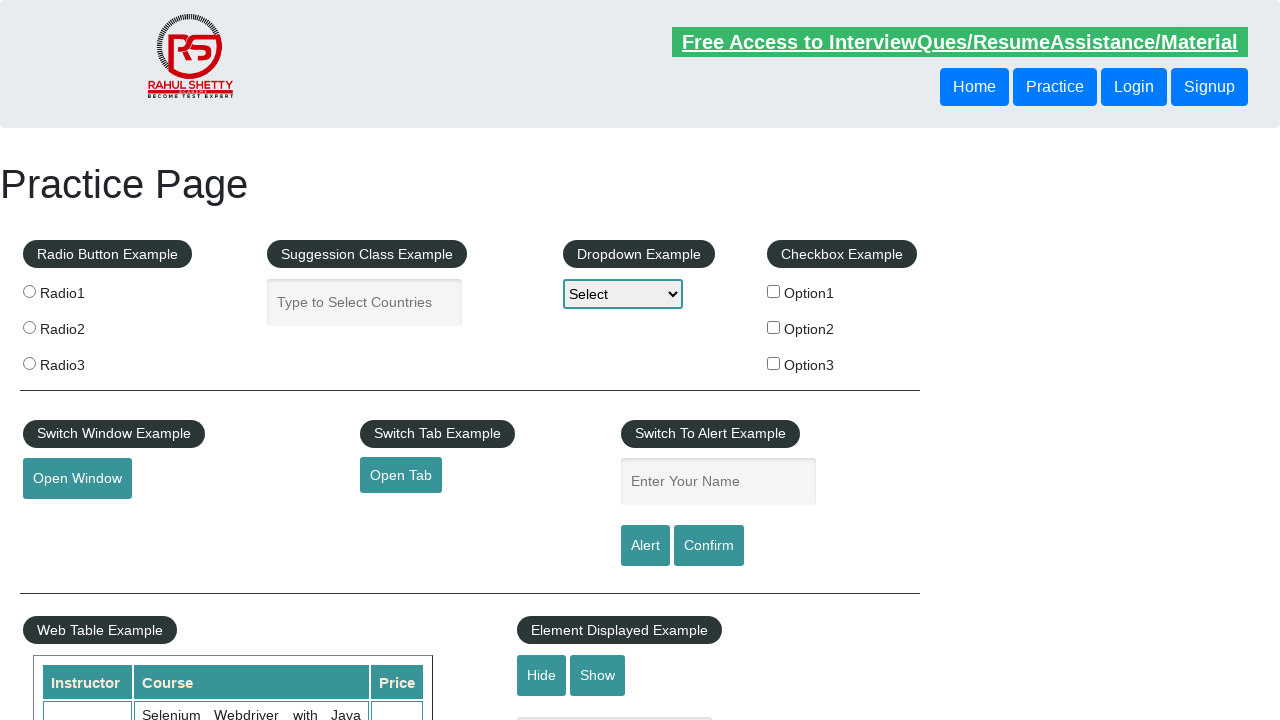